Tests context menu interaction on Selenium.dev navigation items by right-clicking each top navigation element and simulating a keyboard press

Starting URL: https://www.selenium.dev/

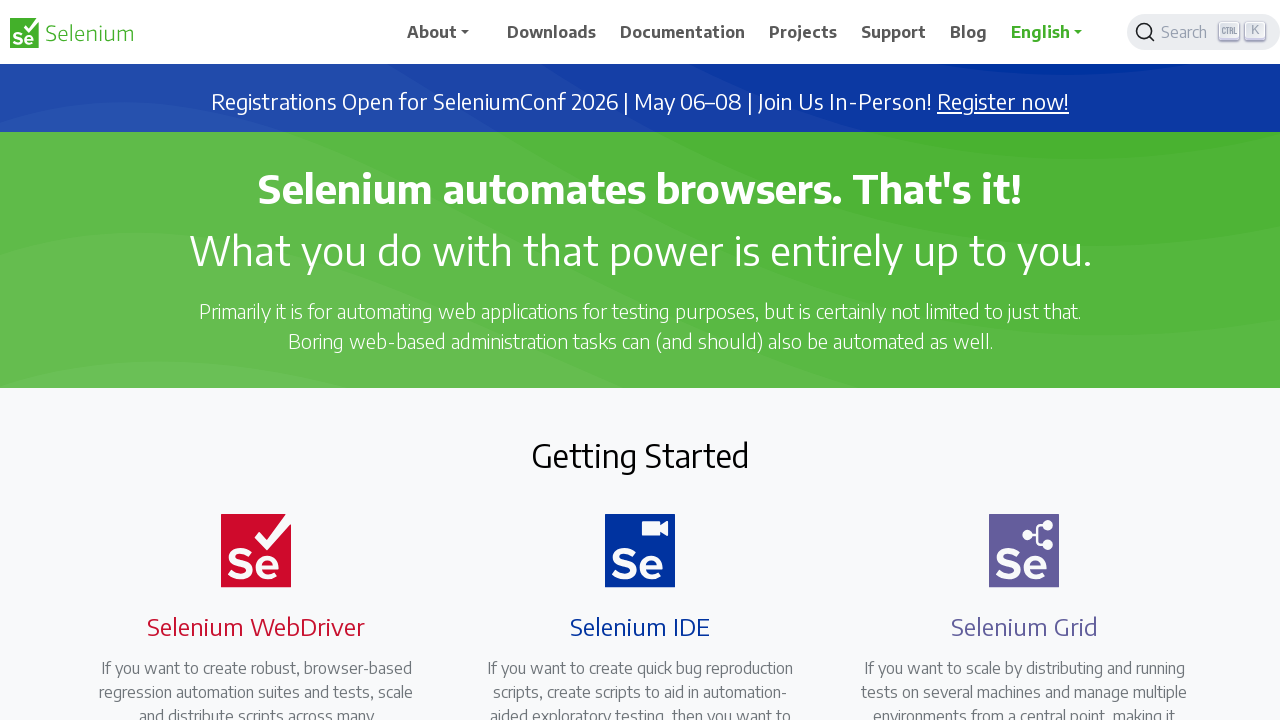

Located all top navigation elements
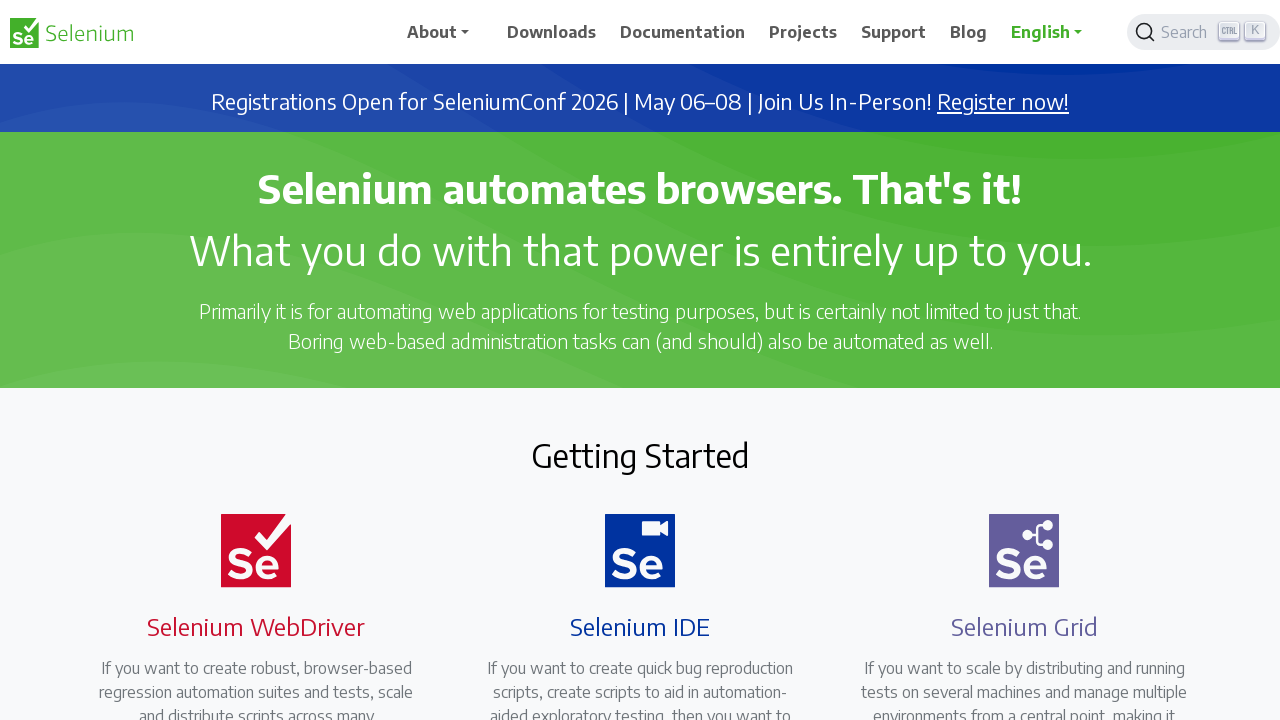

Right-clicked a top navigation element to open context menu at (556, 32) on li.nav-item.mr-4.mb-2.mb-lg-0 >> nth=0
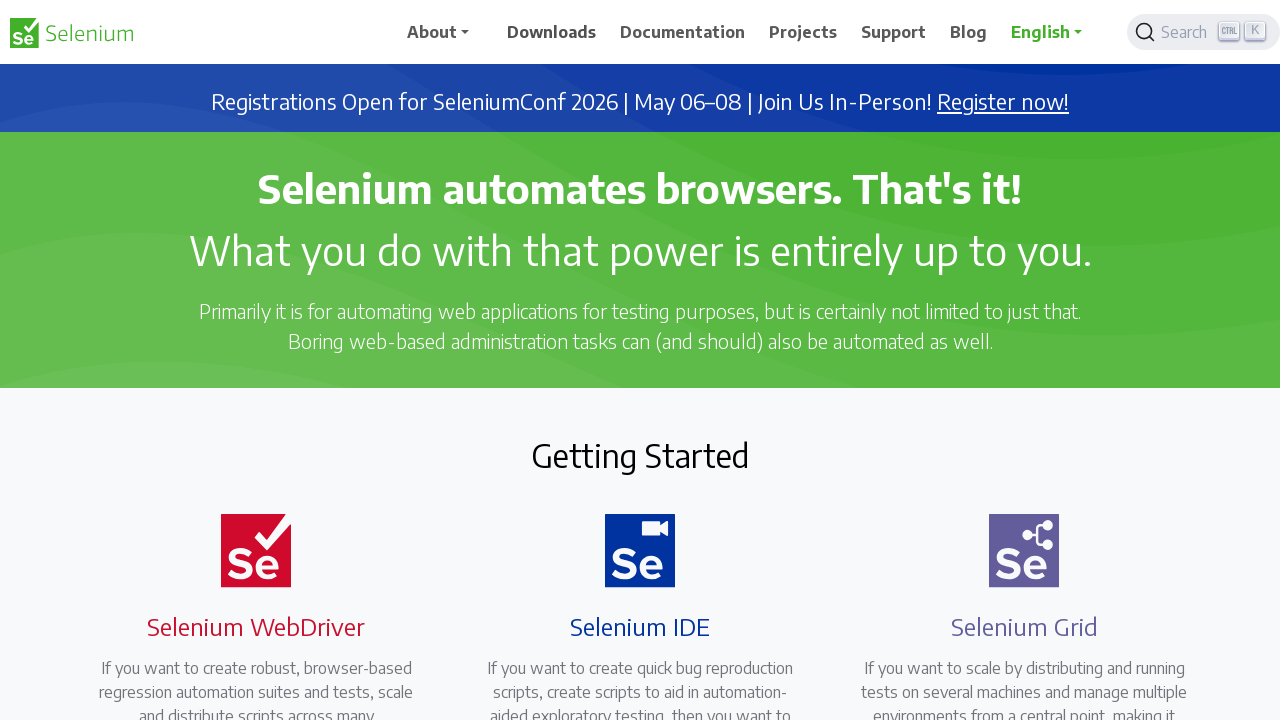

Pressed 'T' key on context menu
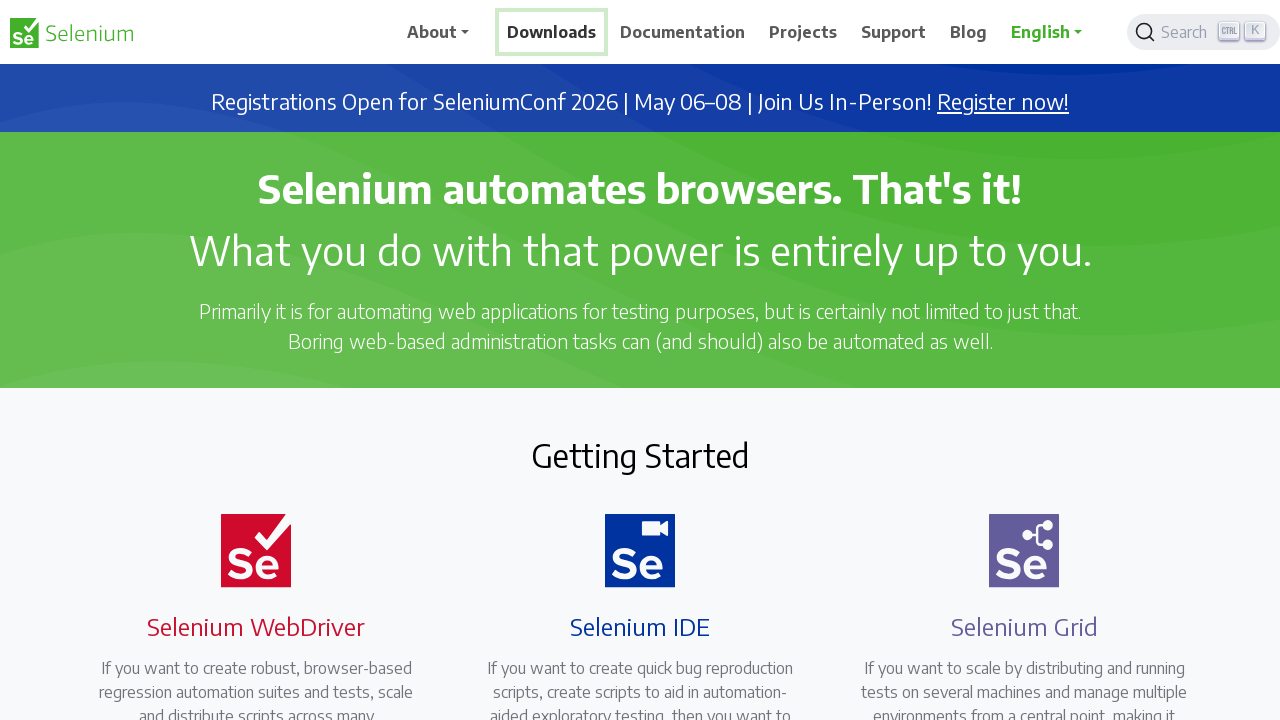

Right-clicked a top navigation element to open context menu at (687, 32) on li.nav-item.mr-4.mb-2.mb-lg-0 >> nth=1
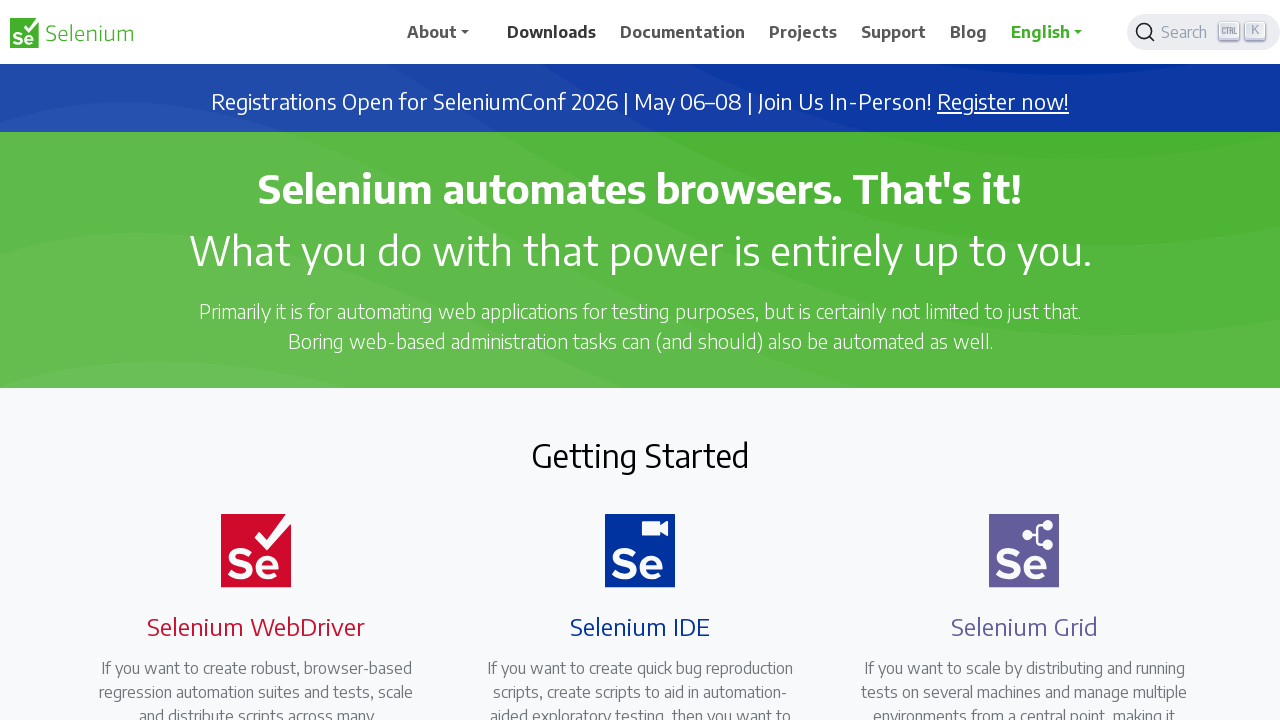

Pressed 'T' key on context menu
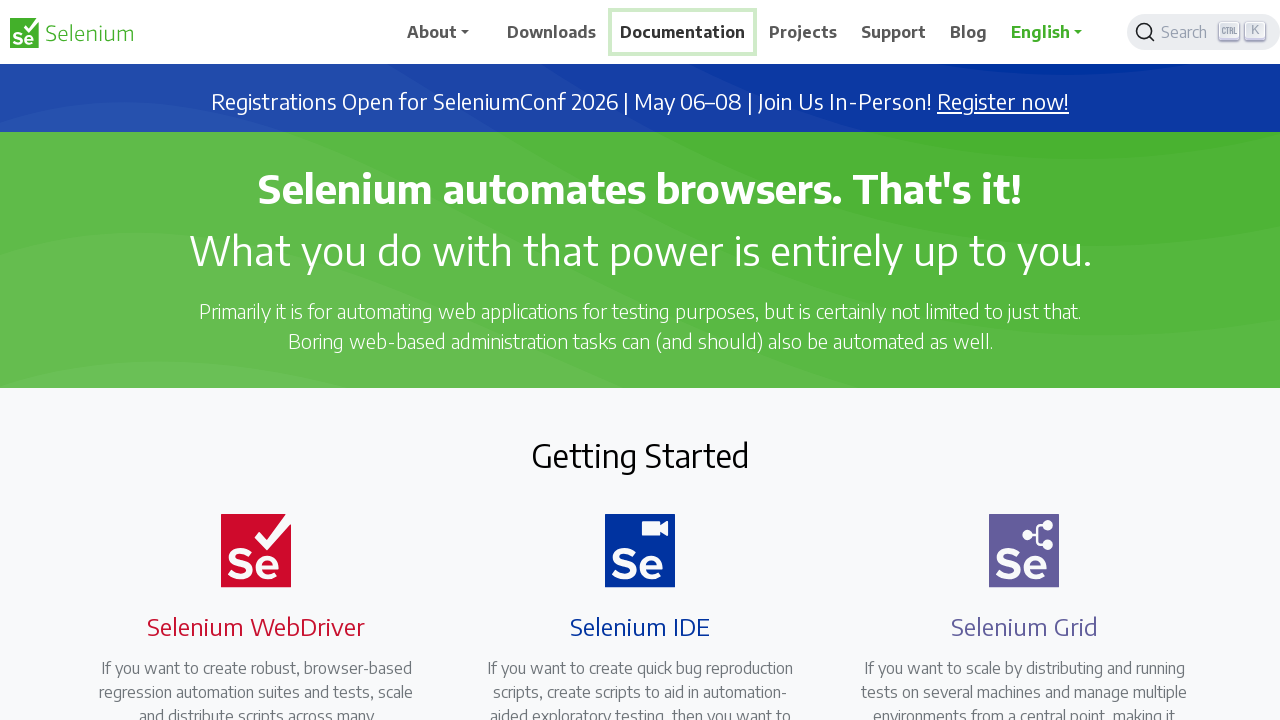

Right-clicked a top navigation element to open context menu at (807, 32) on li.nav-item.mr-4.mb-2.mb-lg-0 >> nth=2
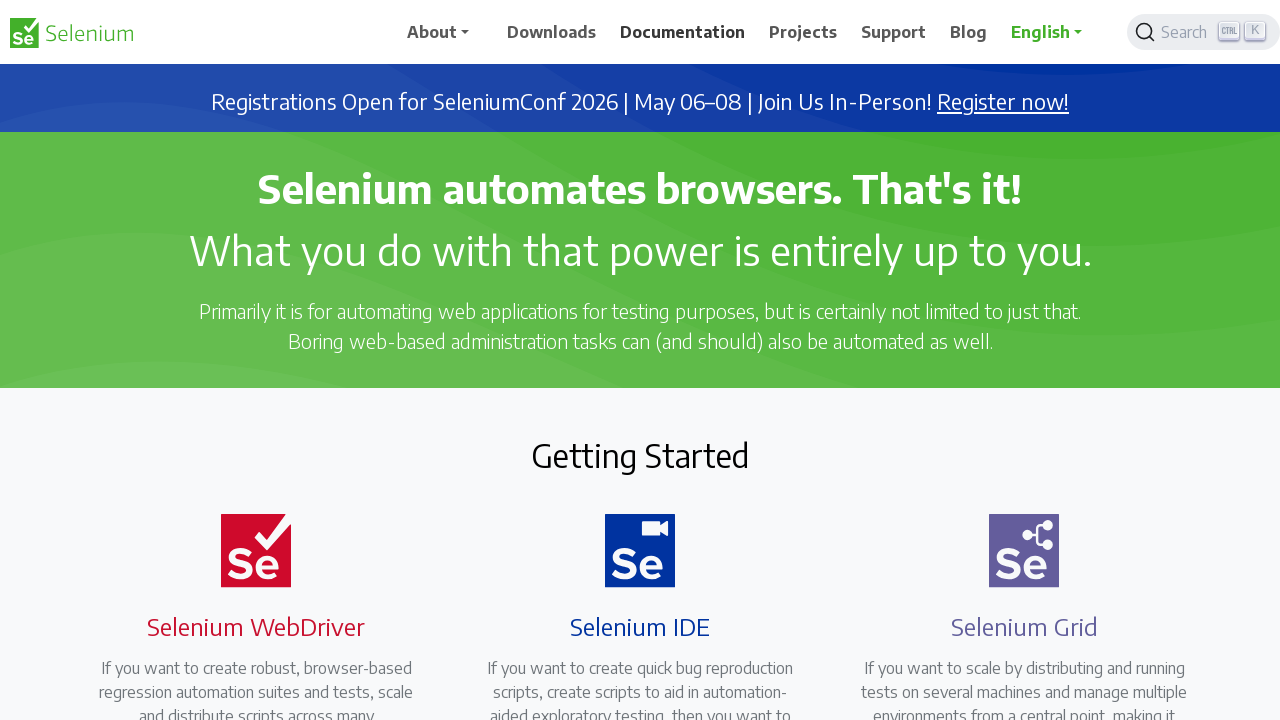

Pressed 'T' key on context menu
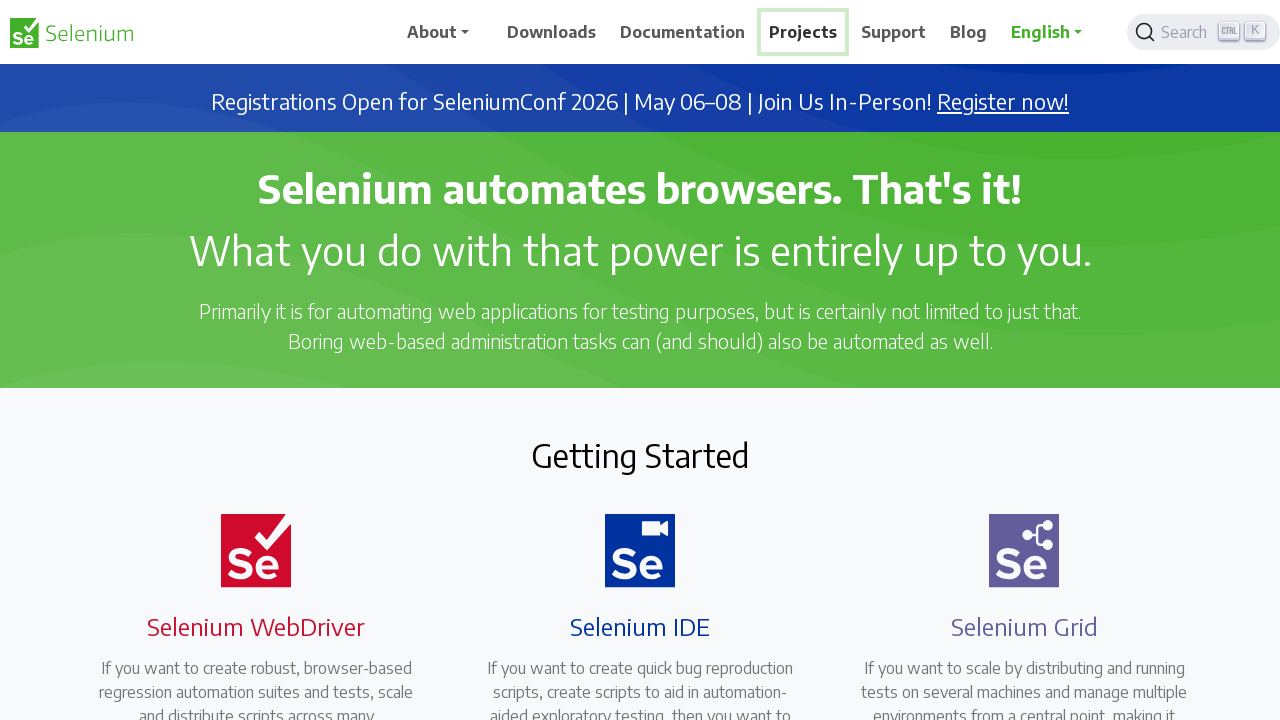

Right-clicked a top navigation element to open context menu at (898, 32) on li.nav-item.mr-4.mb-2.mb-lg-0 >> nth=3
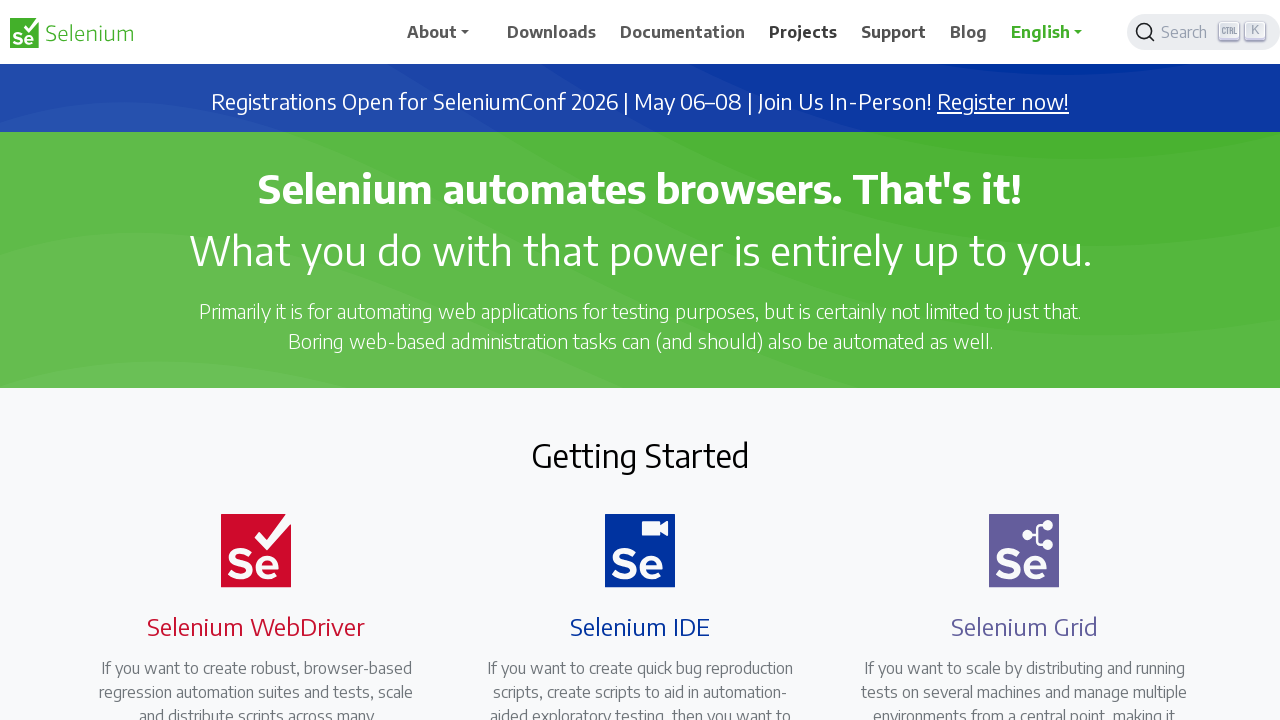

Pressed 'T' key on context menu
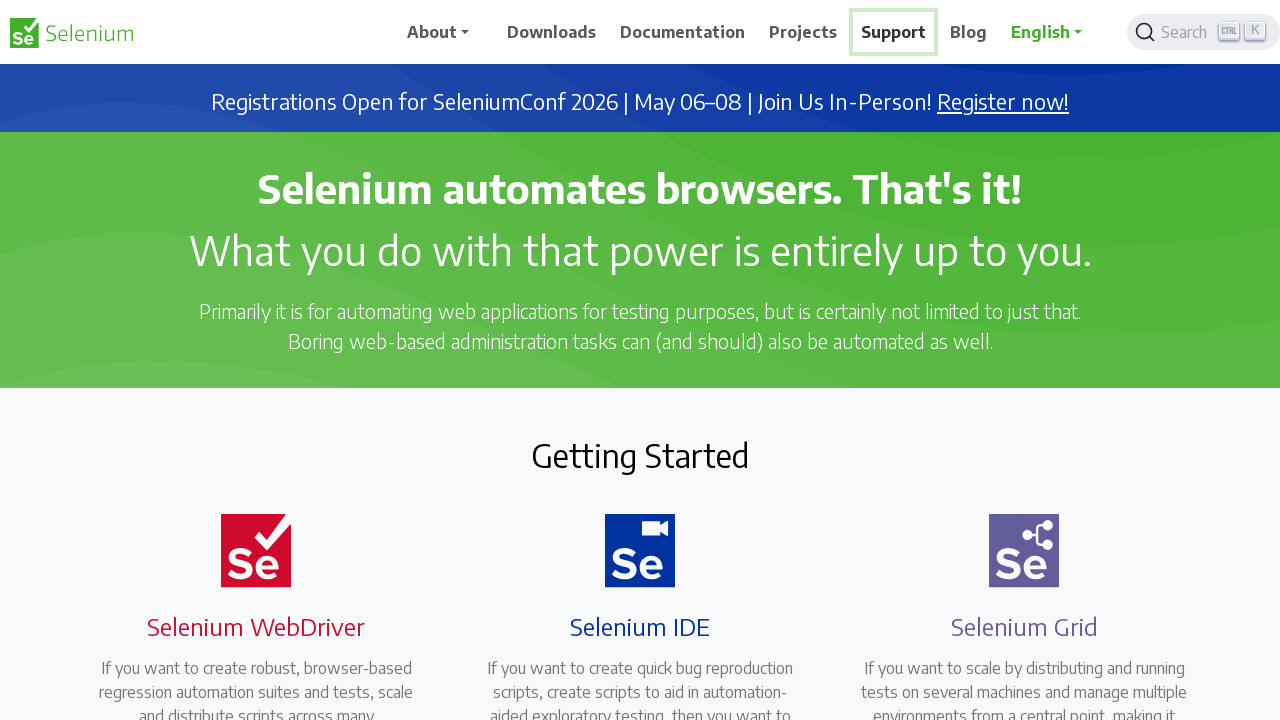

Right-clicked a top navigation element to open context menu at (973, 32) on li.nav-item.mr-4.mb-2.mb-lg-0 >> nth=4
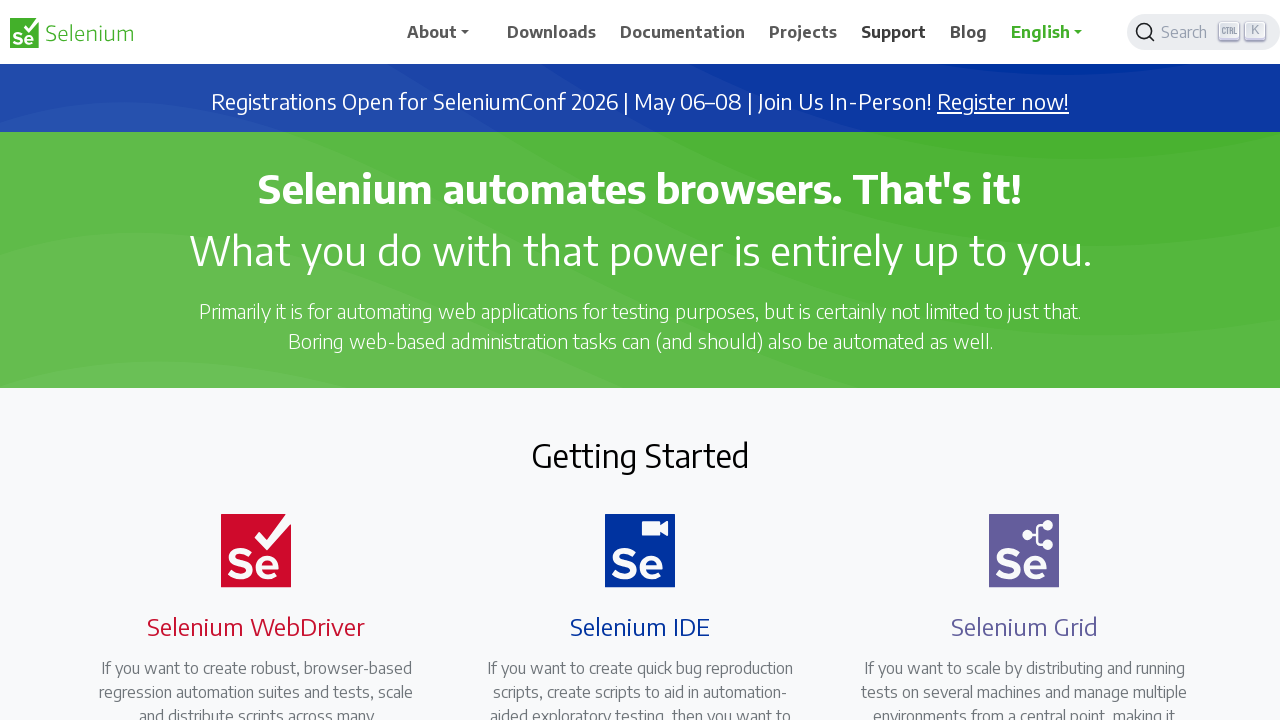

Pressed 'T' key on context menu
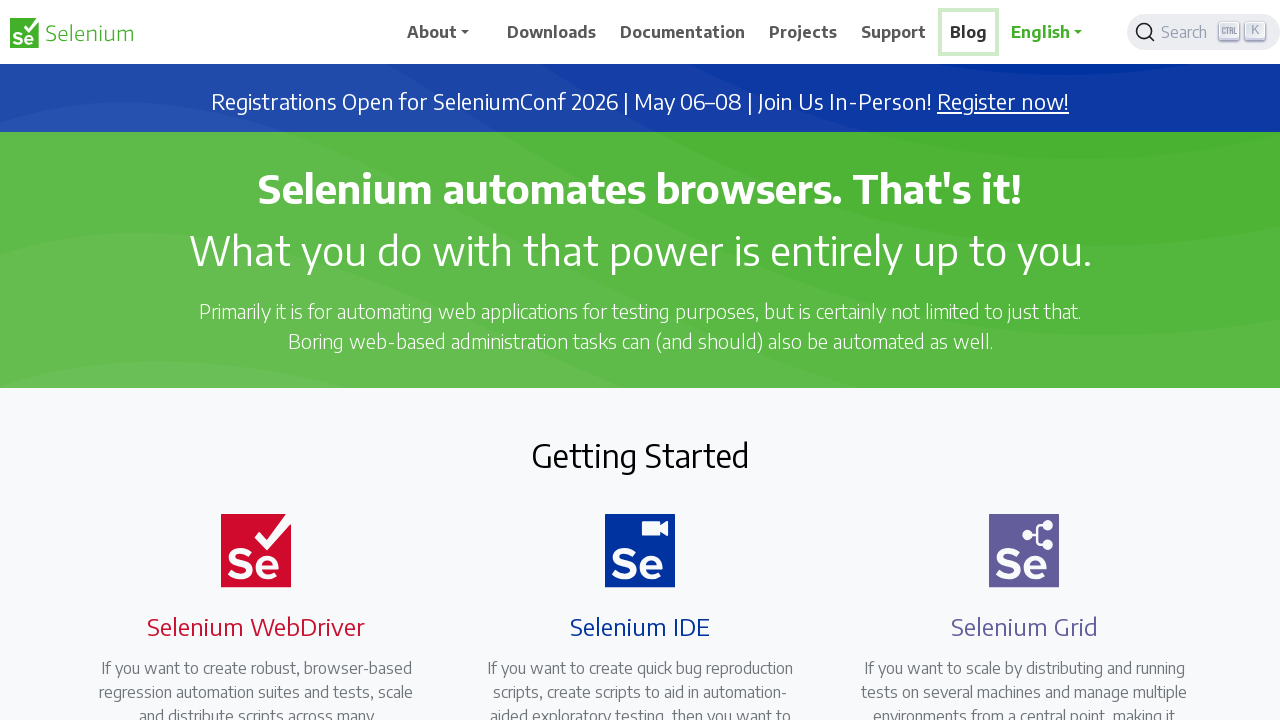

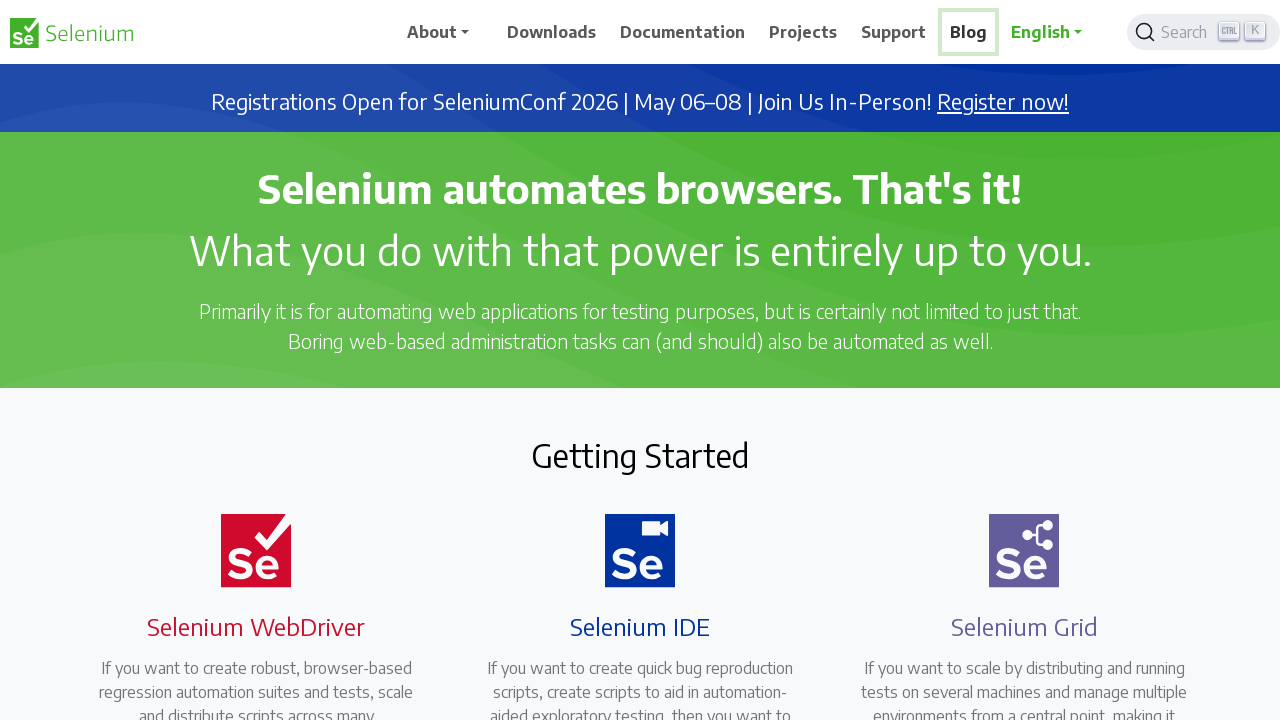